Waits for a specific price to appear, clicks book button, calculates a mathematical expression based on page value, and submits the answer

Starting URL: http://suninjuly.github.io/explicit_wait2.html

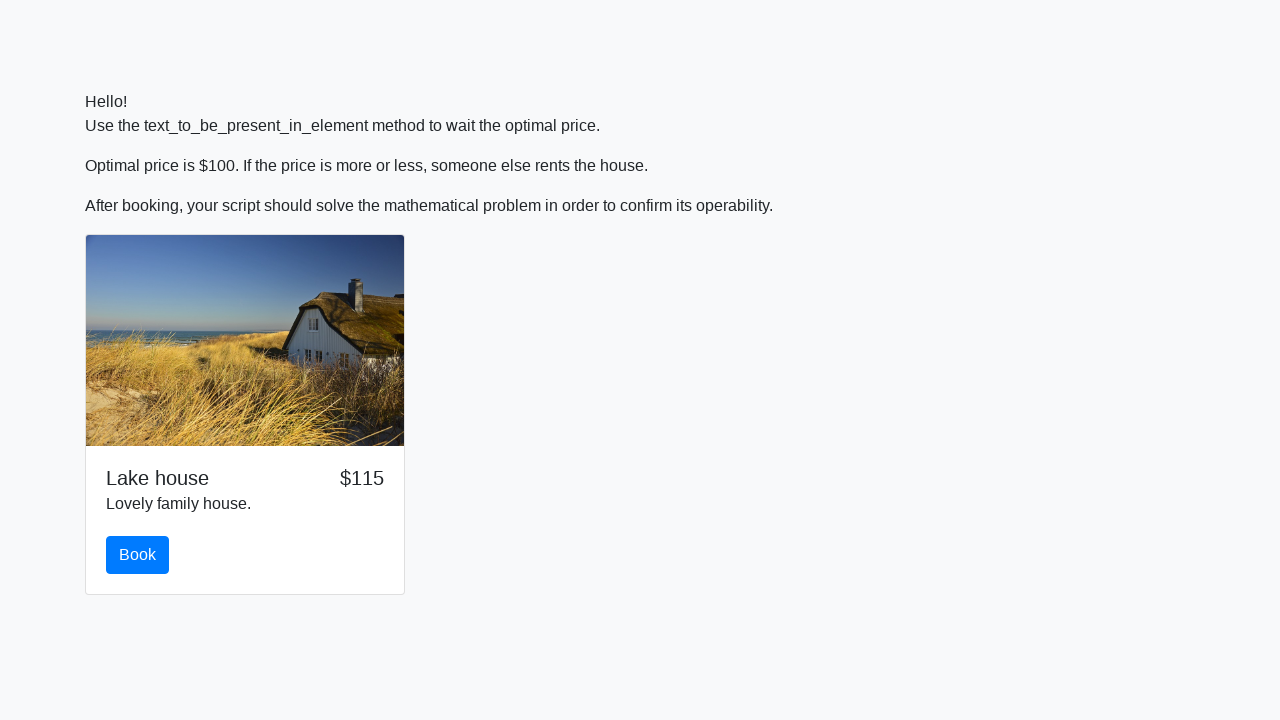

Waited for price to reach $100 (10000 RUR)
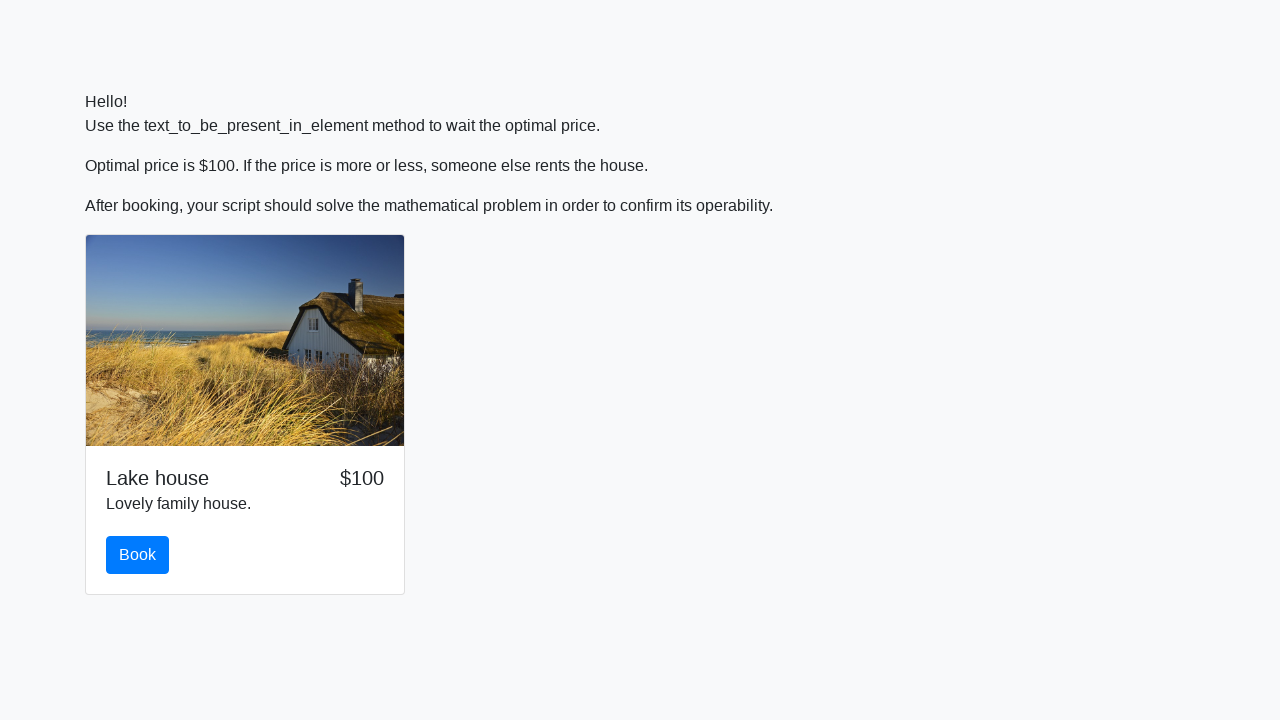

Clicked book button at (138, 555) on #book
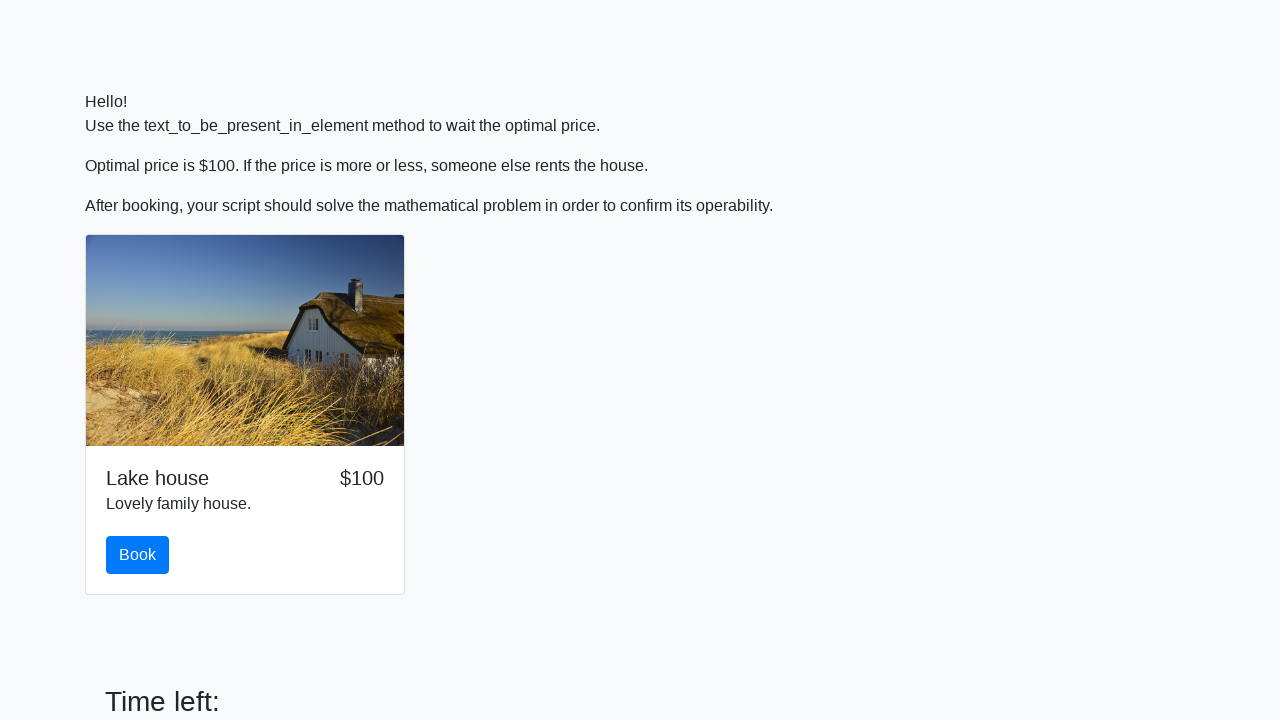

Retrieved input value from page for calculation
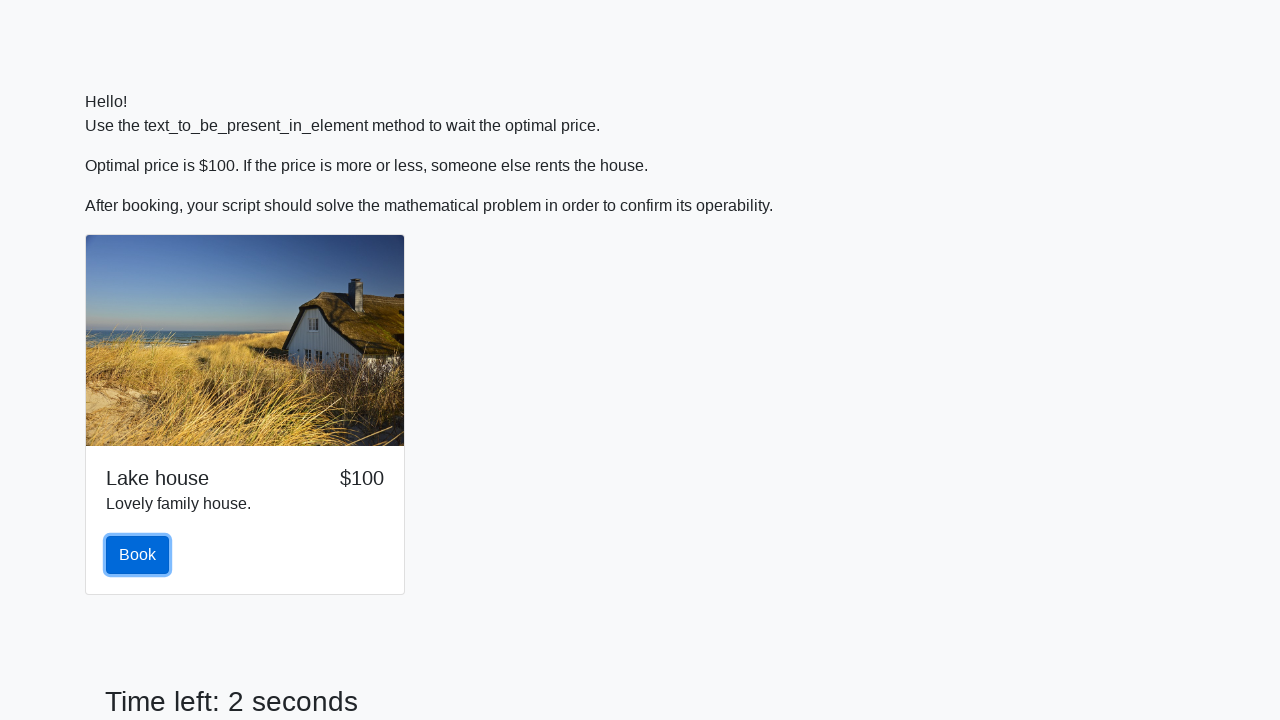

Calculated mathematical expression result: 2.3065244616346274
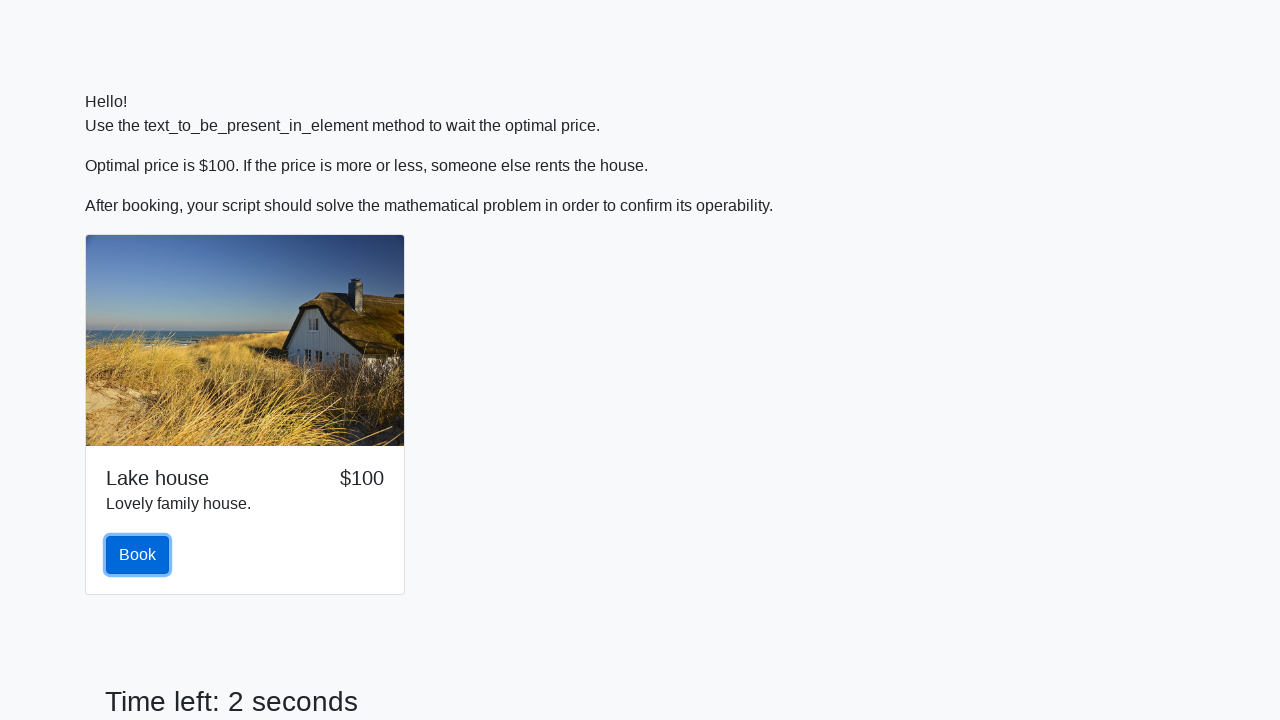

Filled answer field with calculated result on #answer
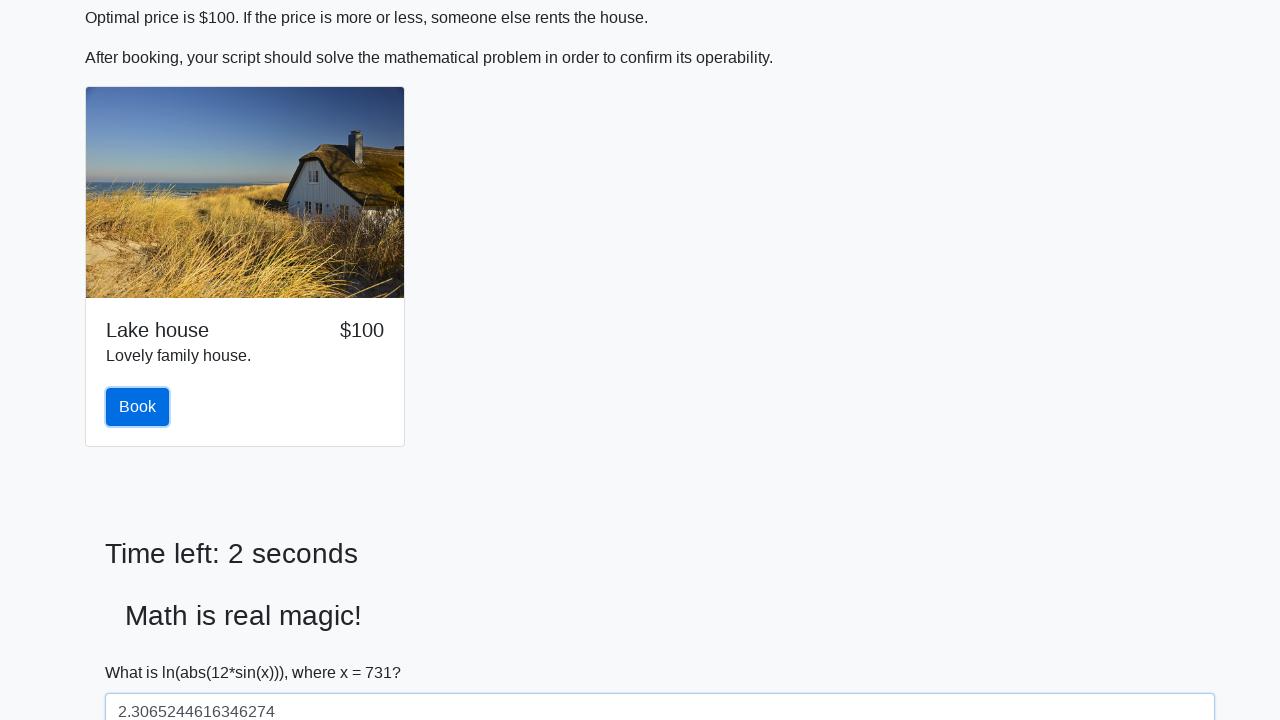

Submitted solution by clicking solve button at (143, 651) on #solve
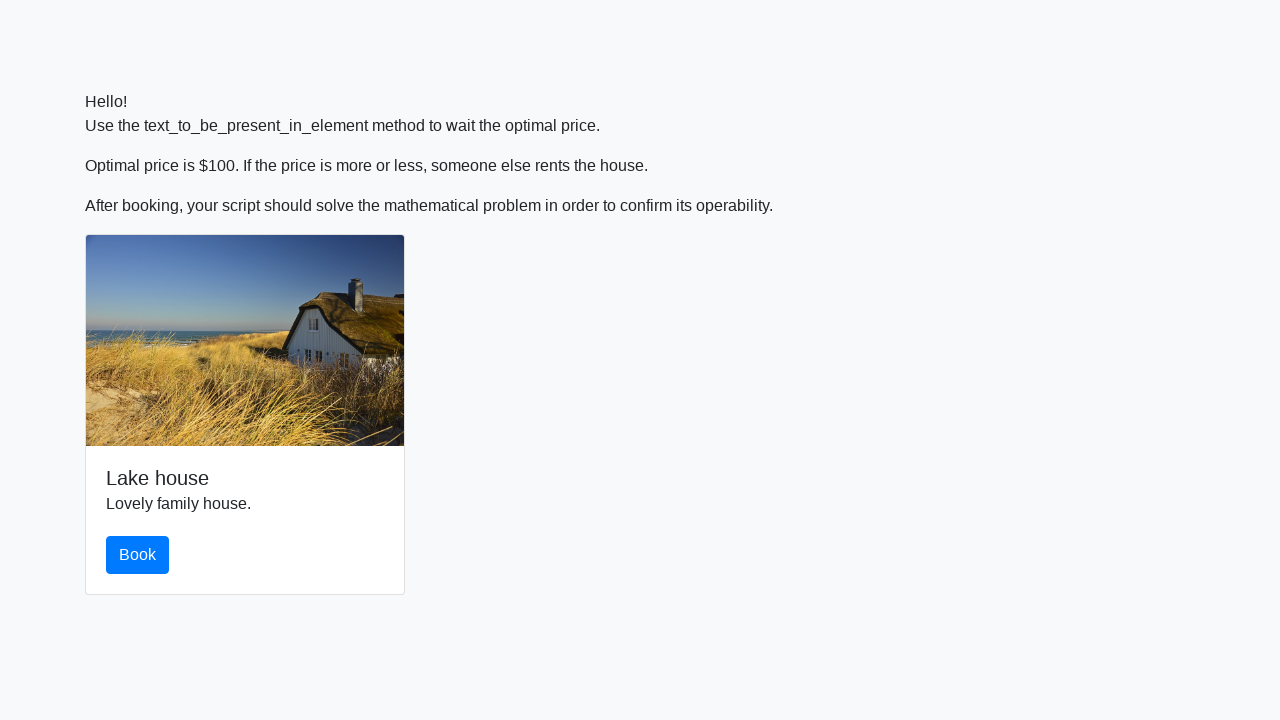

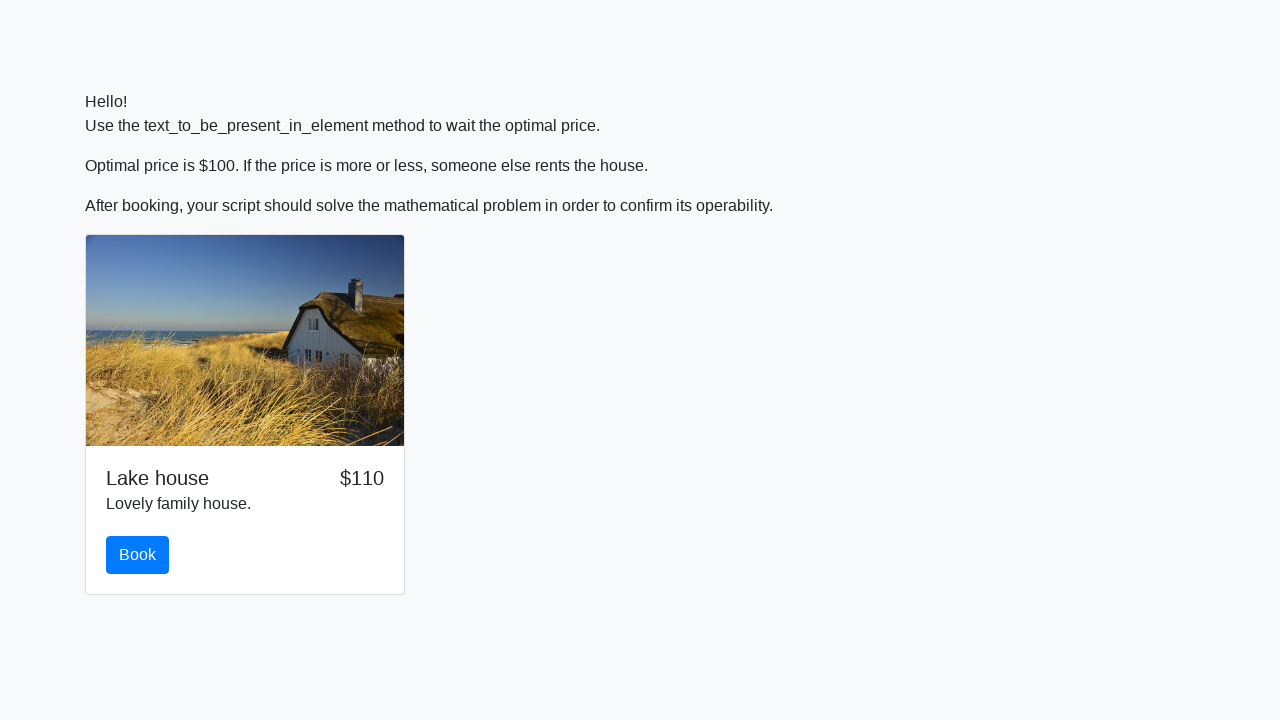